Tests browser window handling by clicking links that open new windows/tabs, switching between them, verifying the URLs and titles of child windows, then closing them and returning to the parent window.

Starting URL: https://www.automationtestinginsider.com/p/selenium-quesansw.html

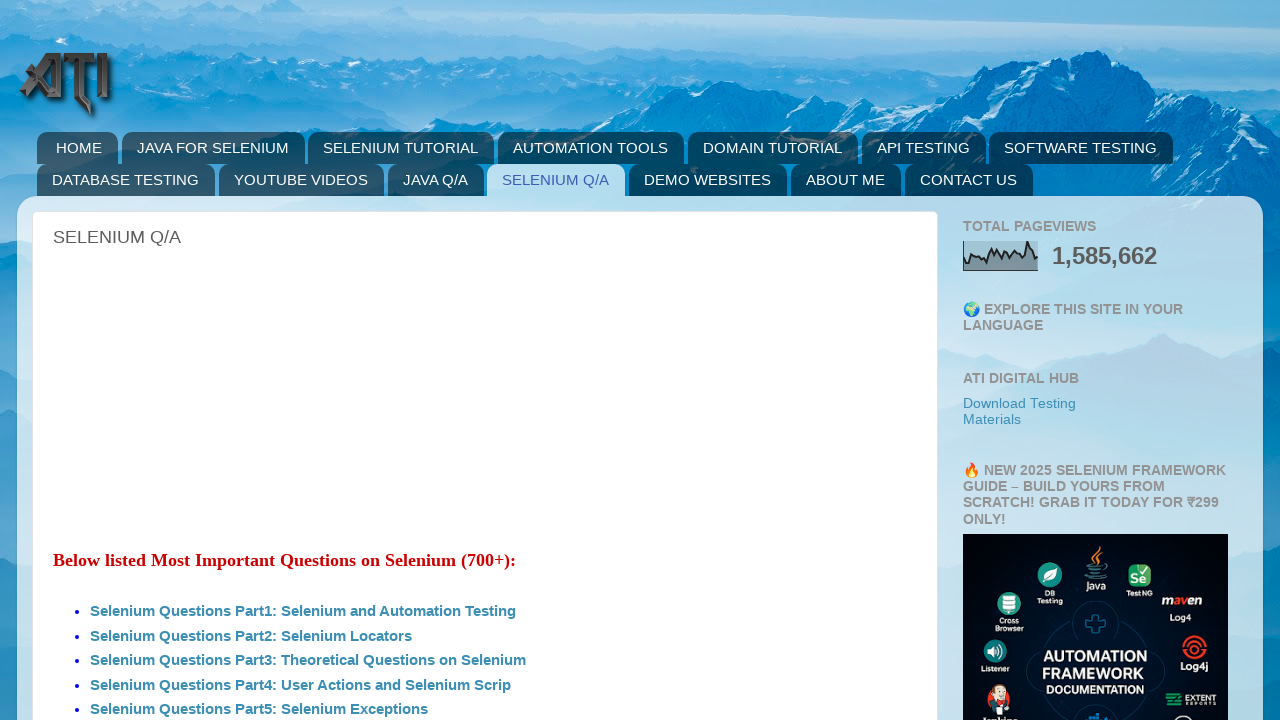

Clicked on 'Selenium Questions Part1: Selenium and Automation Testing' link to open new window at (303, 611) on a:has-text('Selenium Questions Part1: Selenium and Automation Testing')
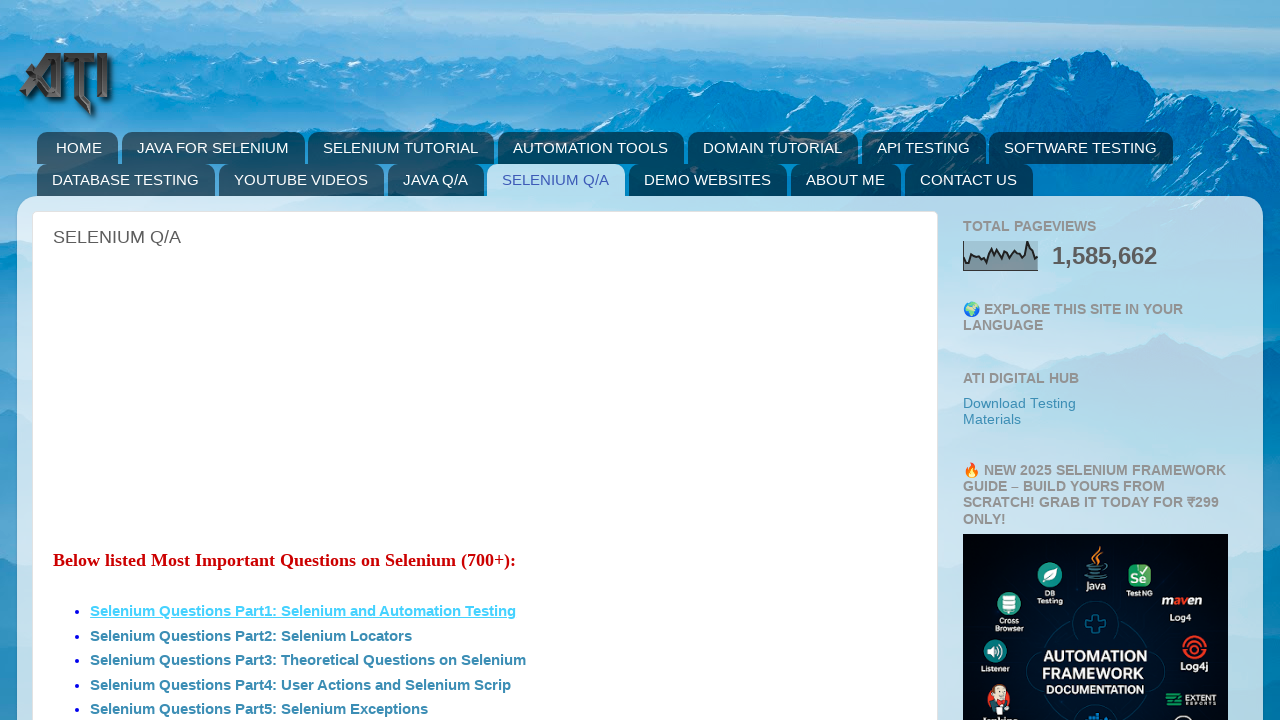

Clicked on 'Selenium Questions Part3: Theoretical' link to open another new window at (308, 660) on a:has-text('Selenium Questions Part3: Theoretical')
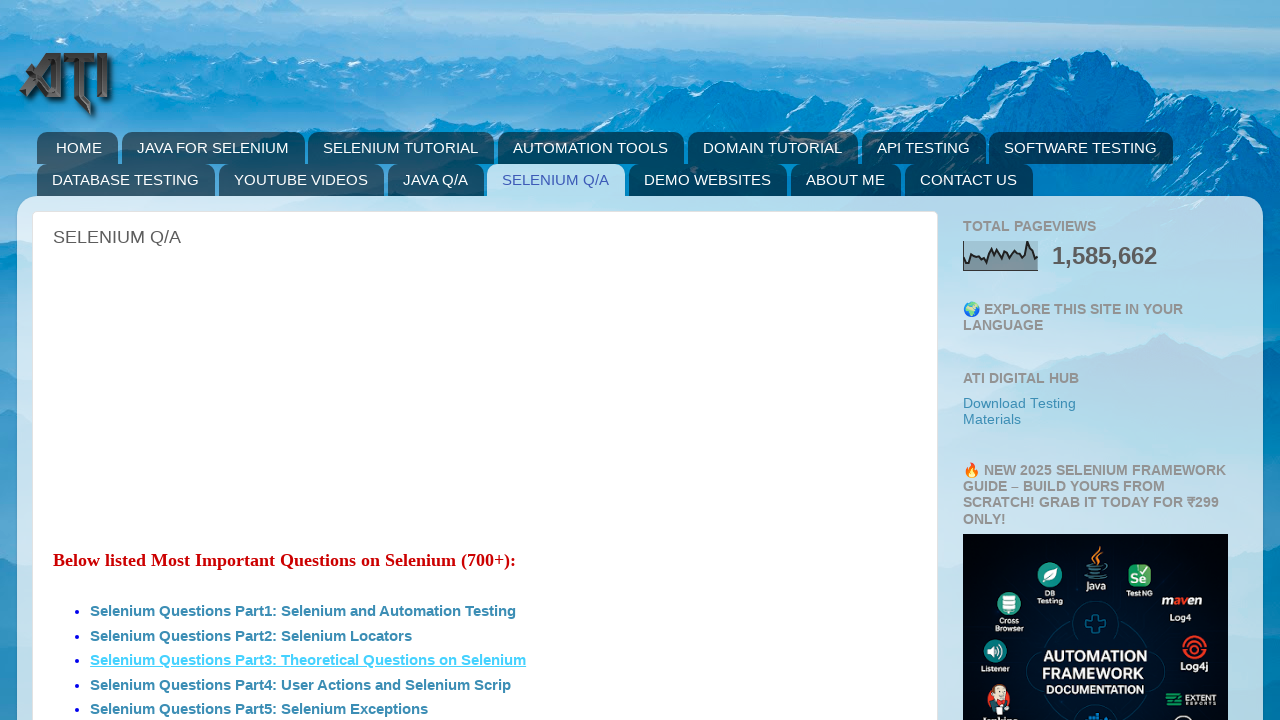

Waited 2 seconds for new pages to open
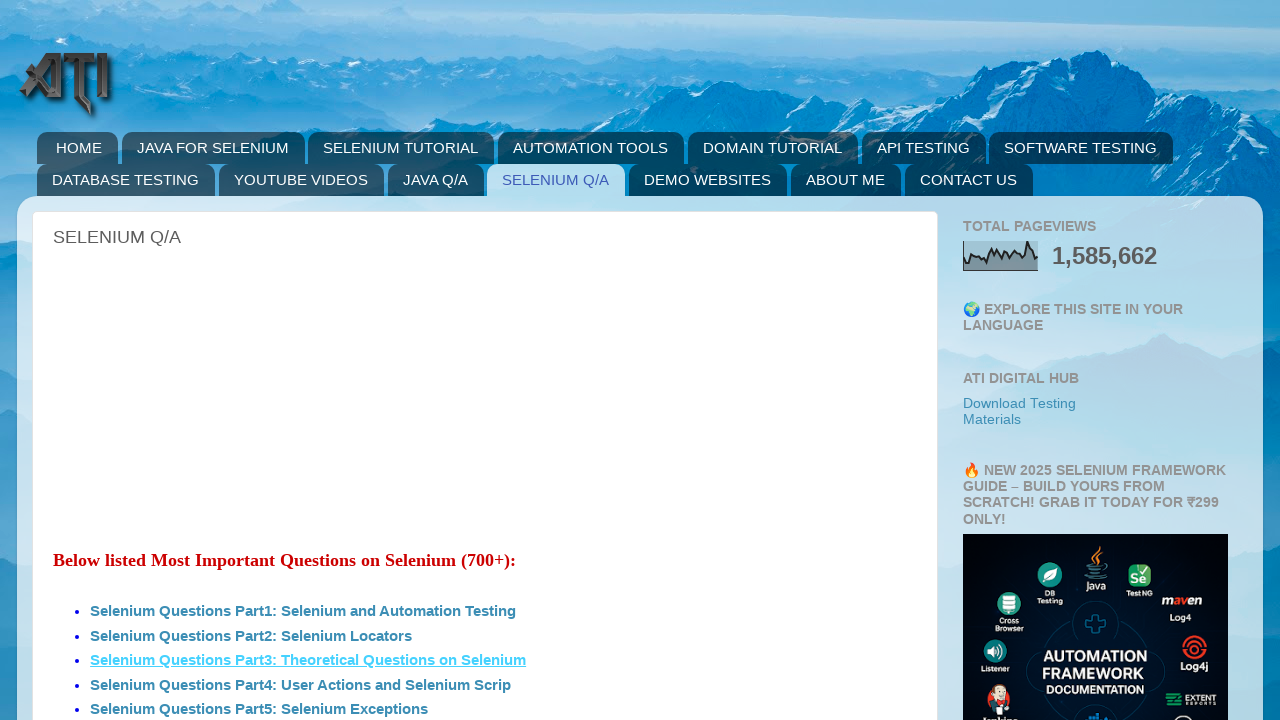

Retrieved all pages from context
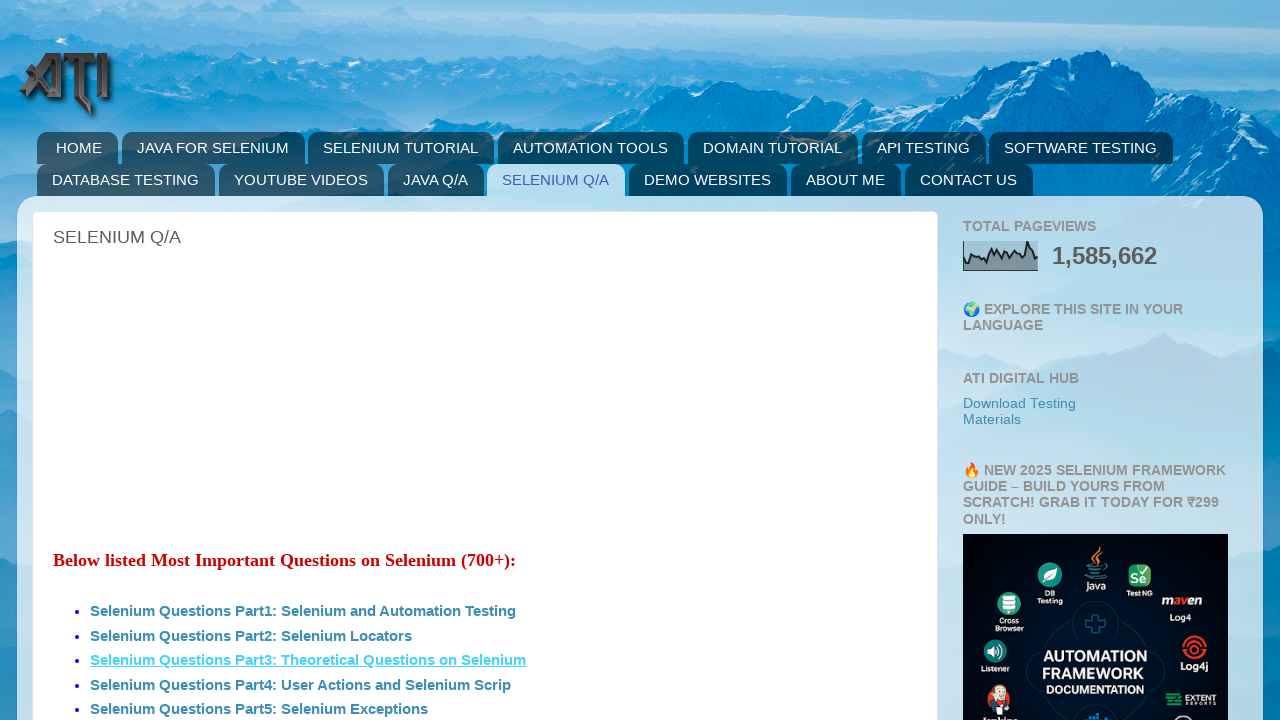

Stored reference to parent page
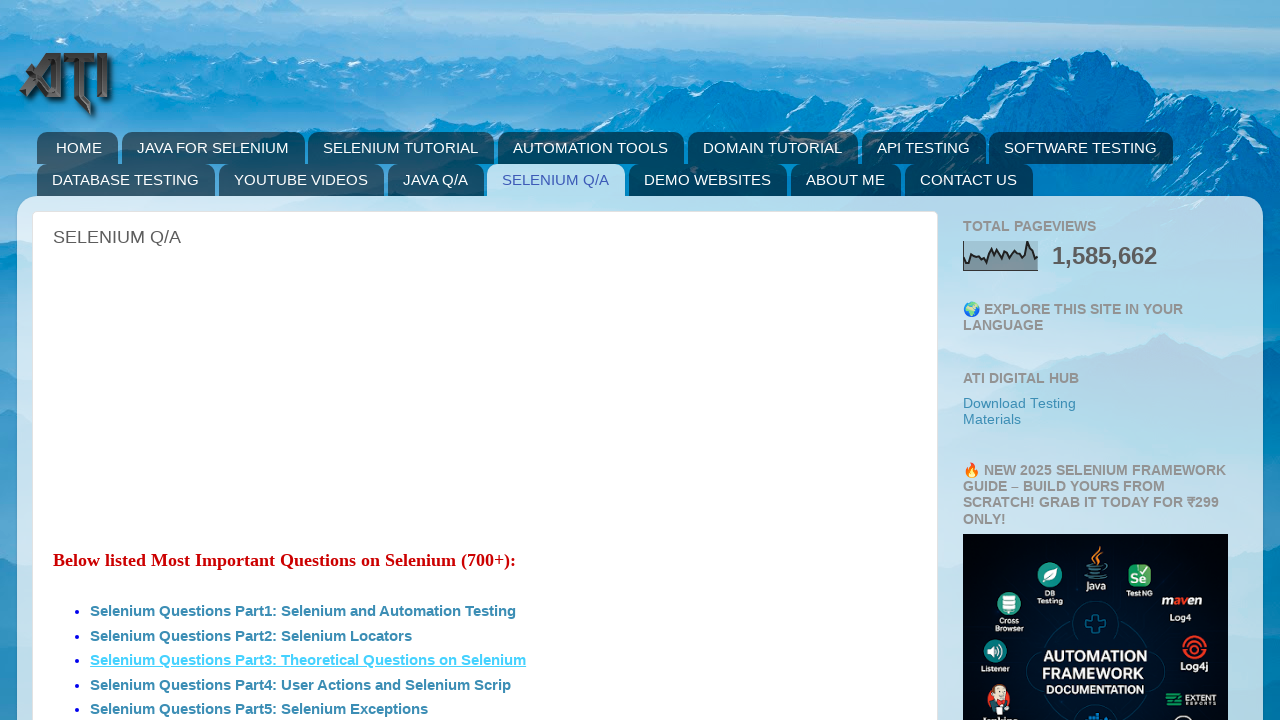

Switched to child page with URL: https://www.automationtestinginsider.com/2019/09/automation-testing-and-selenium.html
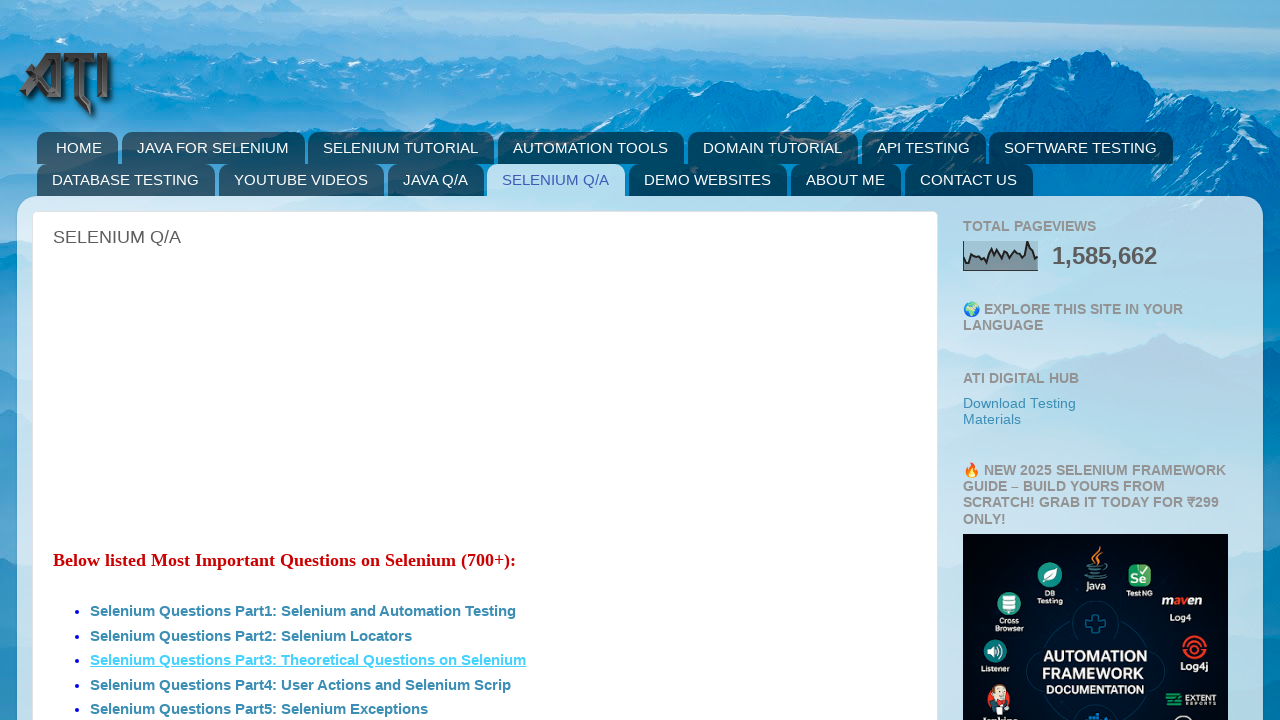

Verified child page title: Automation Testing Insider: Selenium Questions Part1: Selenium and Automation Testing
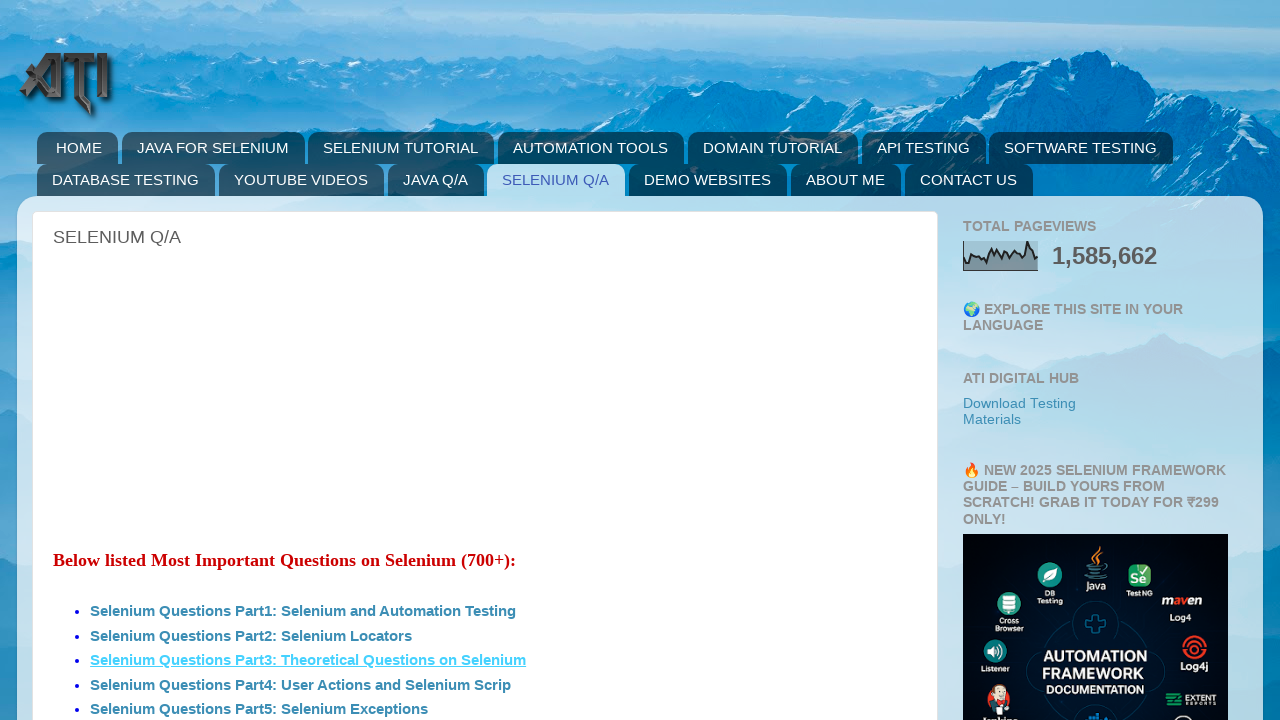

Waited 3 seconds before closing child window
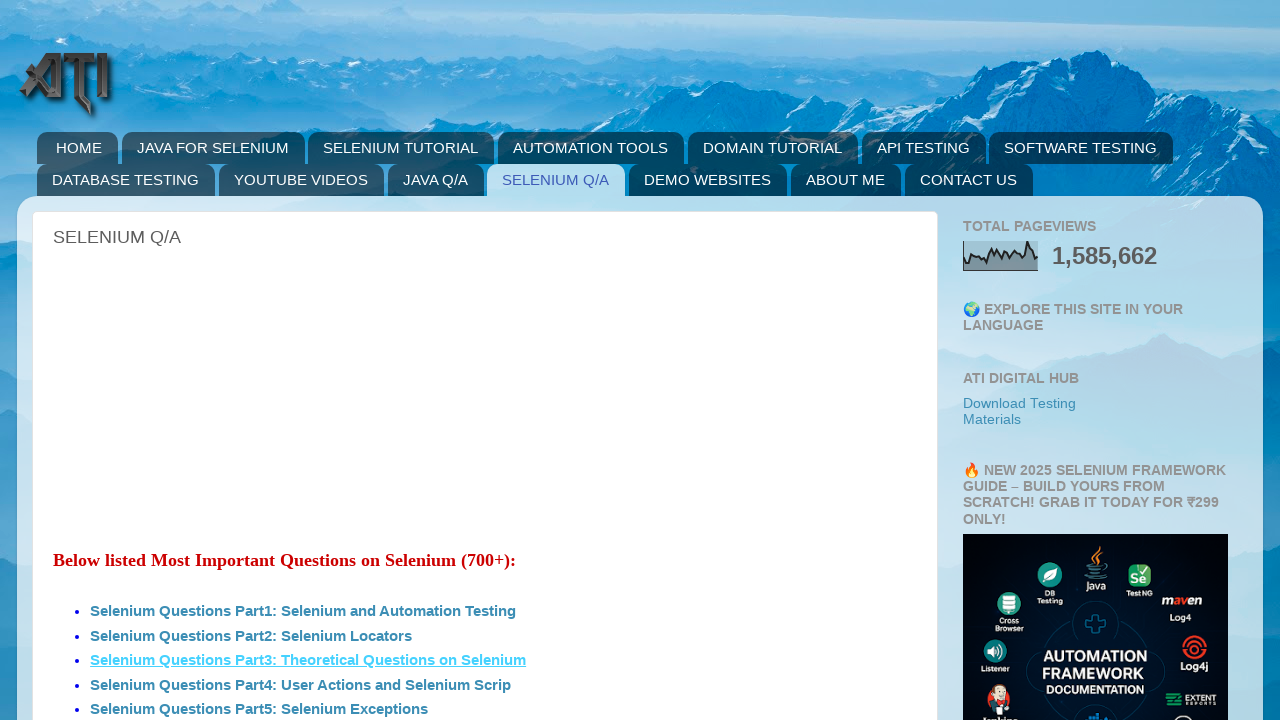

Closed child window
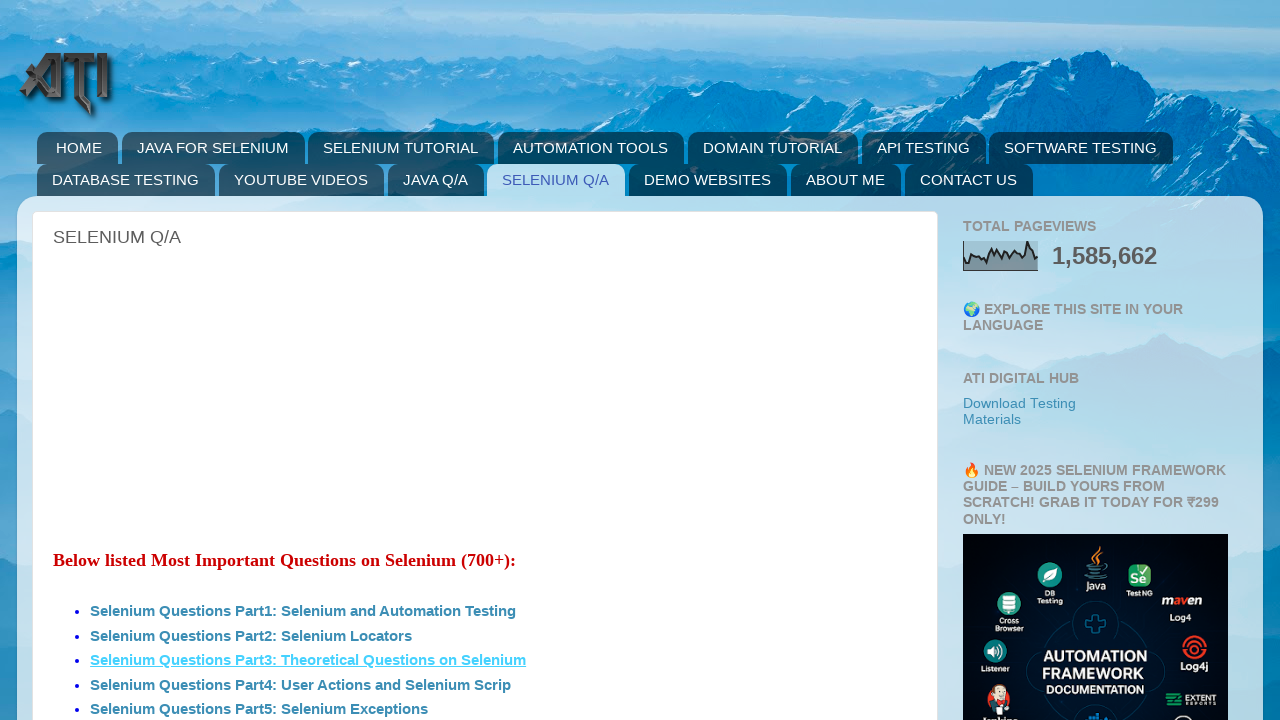

Switched to child page with URL: https://www.automationtestinginsider.com/2019/09/selenium-questions-part3-theoretical.html
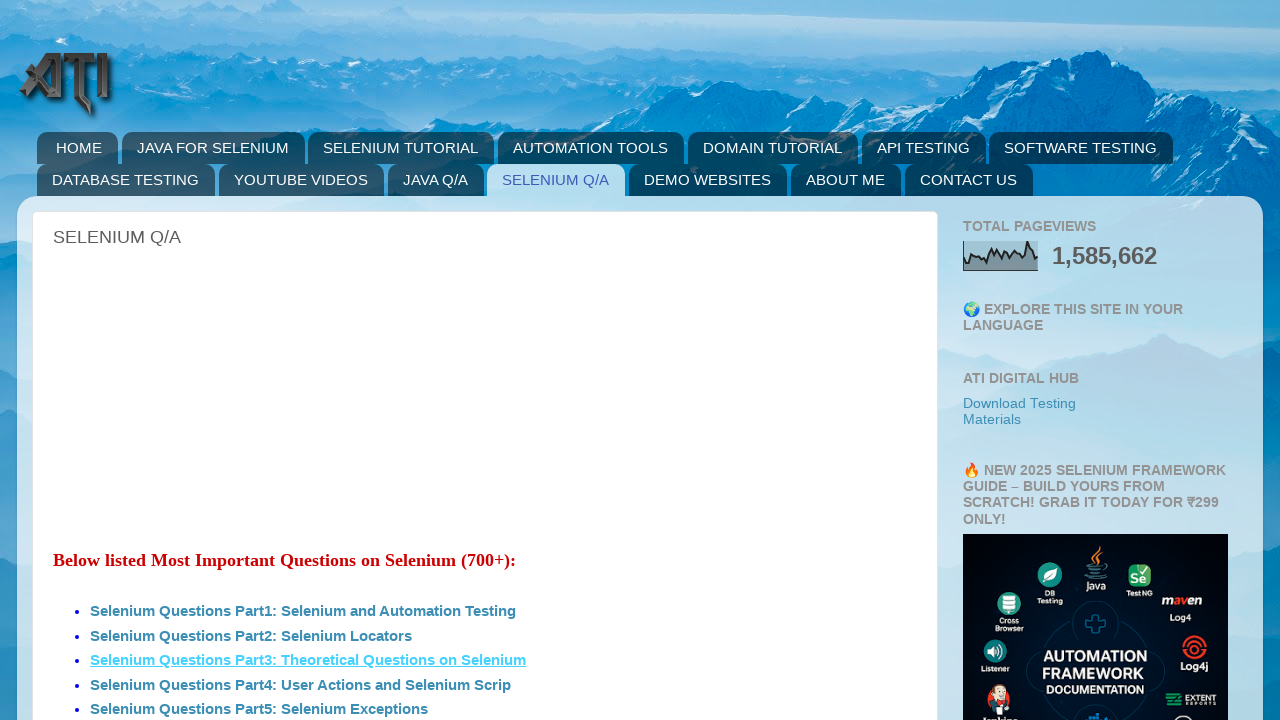

Verified child page title: Automation Testing Insider: Selenium Questions Part3: Theoretical Questions on Selenium
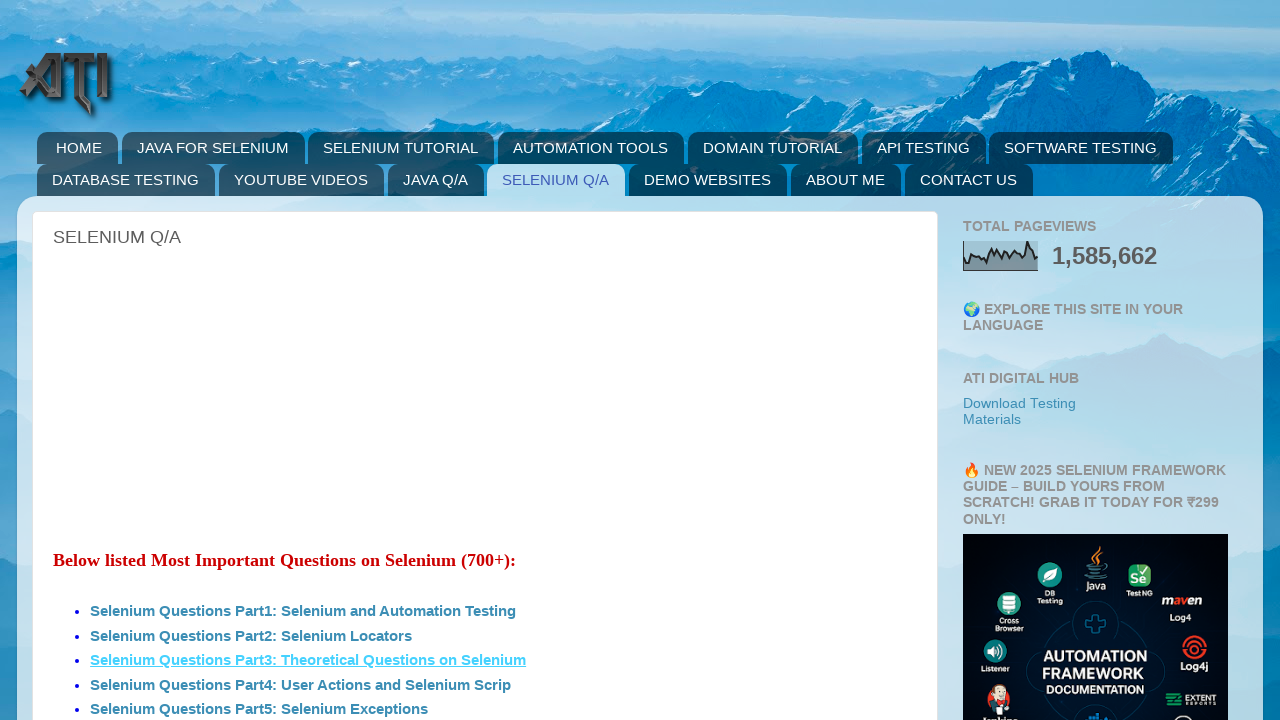

Waited 3 seconds before closing child window
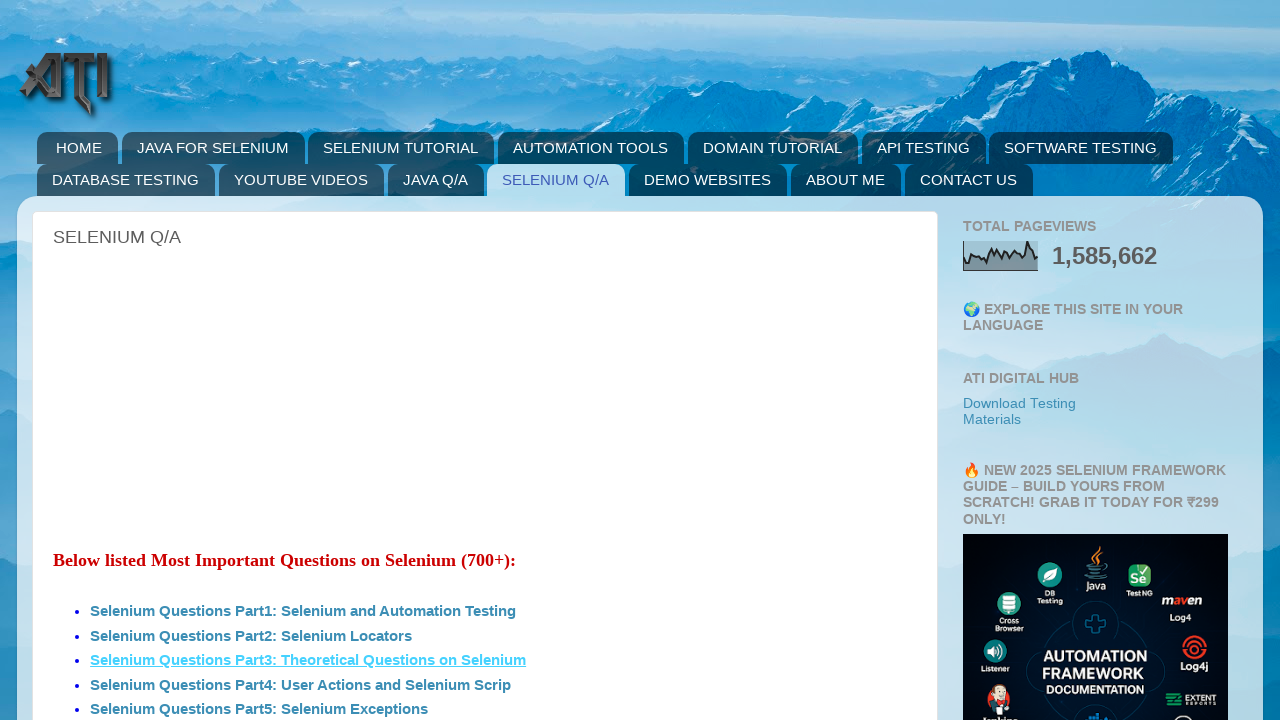

Closed child window
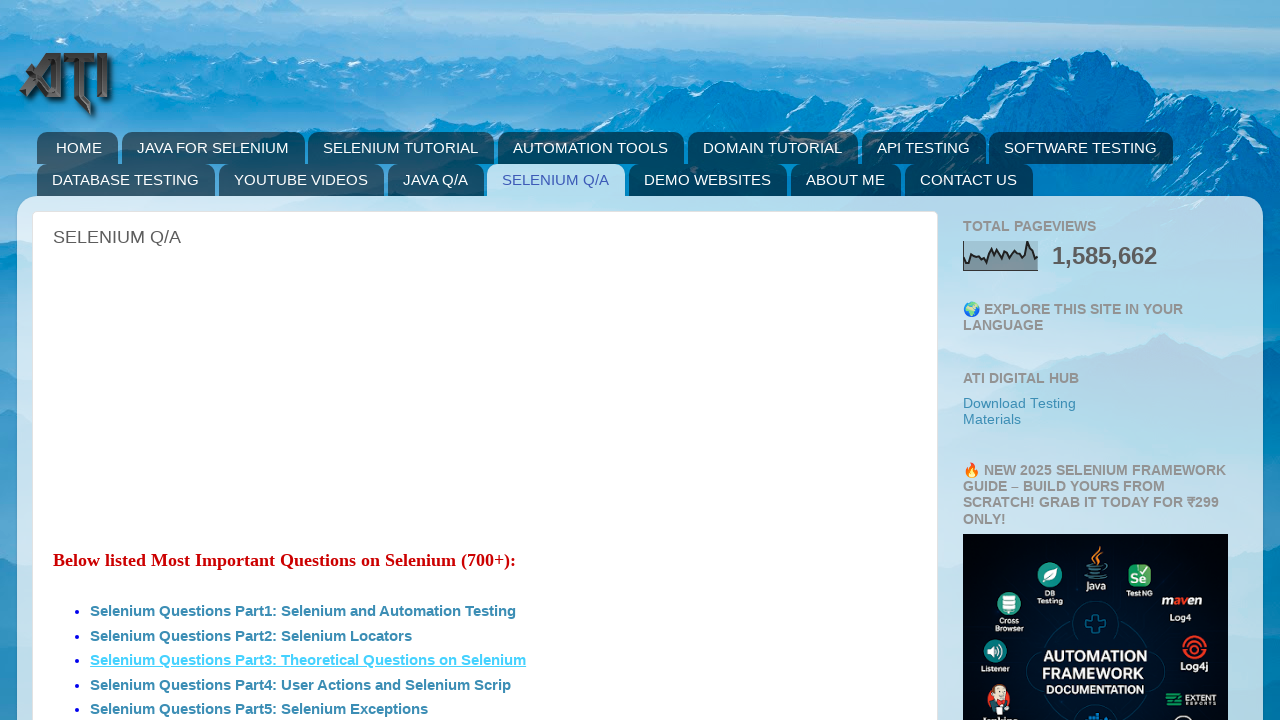

Switched back to parent window
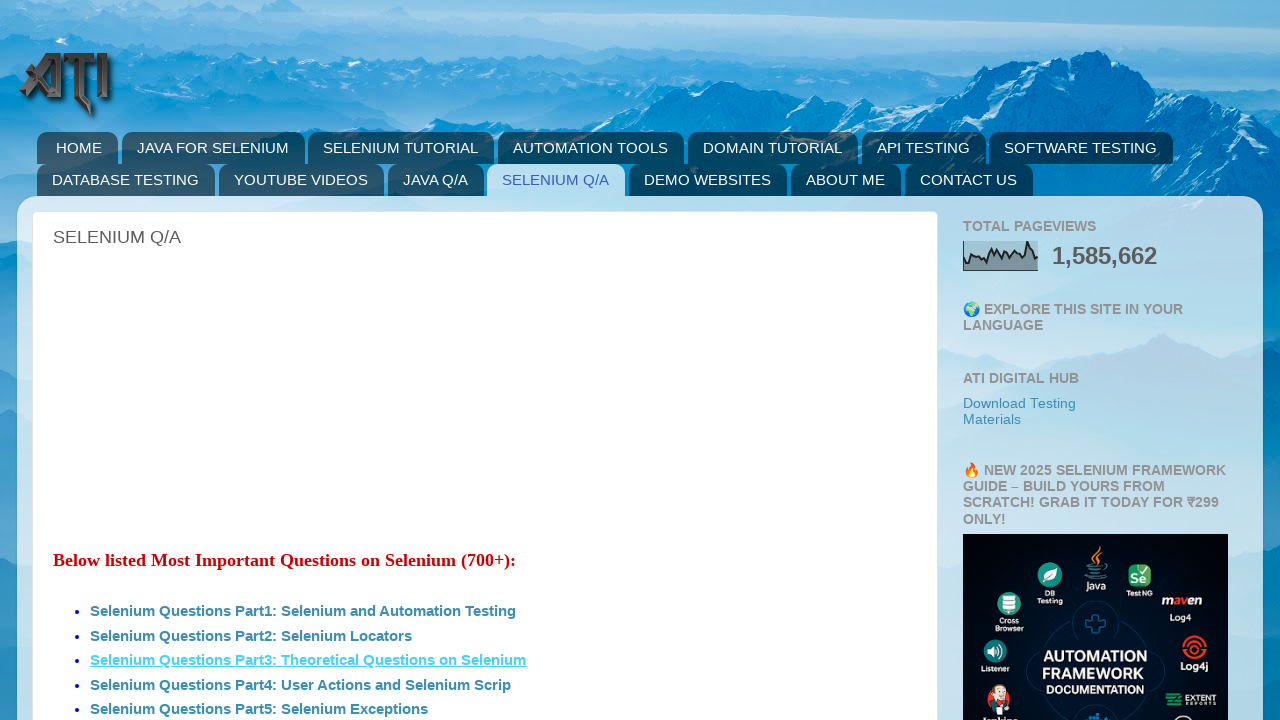

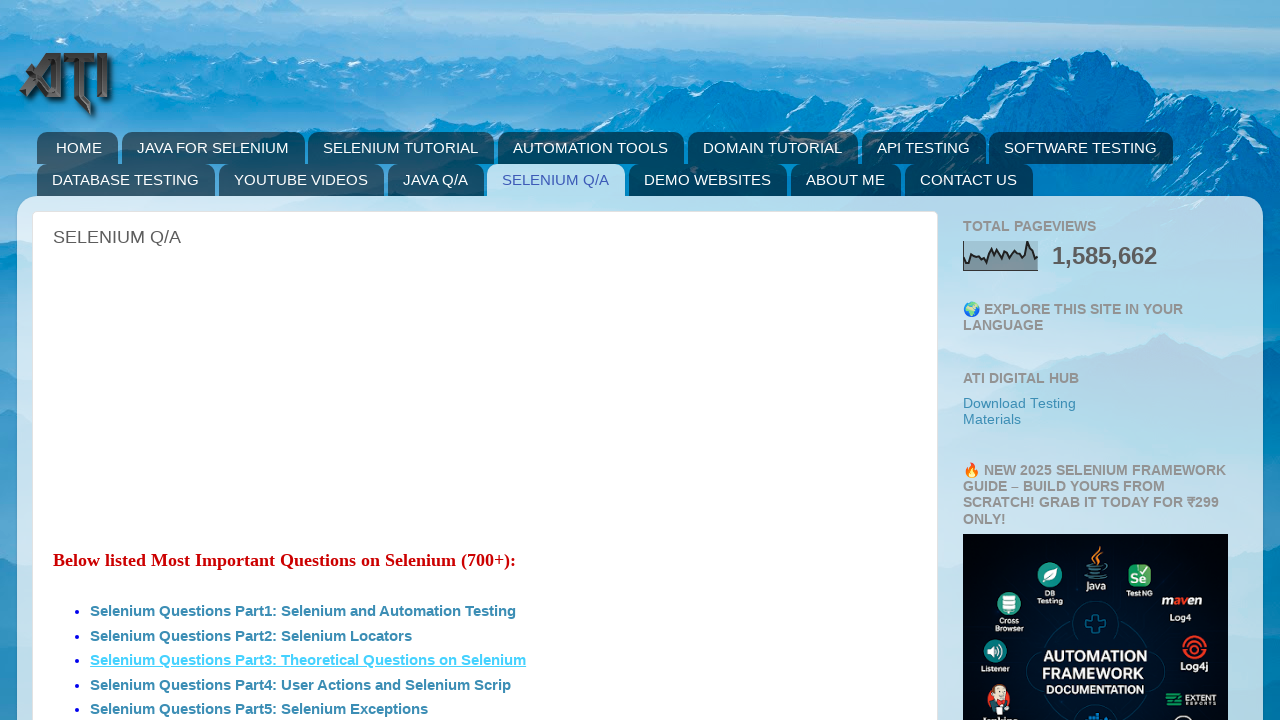